Clicks the 'Voltar para Cadastro' link and verifies navigation to index.html

Starting URL: https://tc-1-final-parte1.vercel.app/tabelaCadastro.html

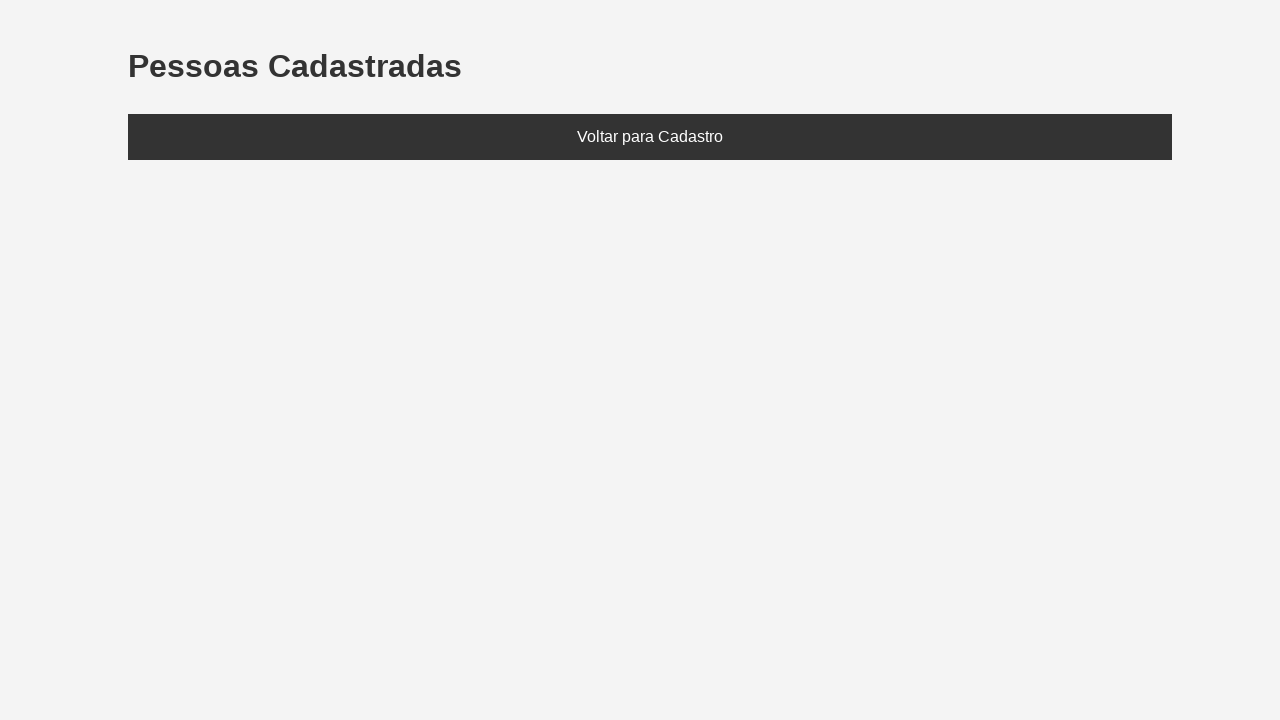

Clicked 'Voltar para Cadastro' link at (650, 137) on text=Voltar para Cadastro
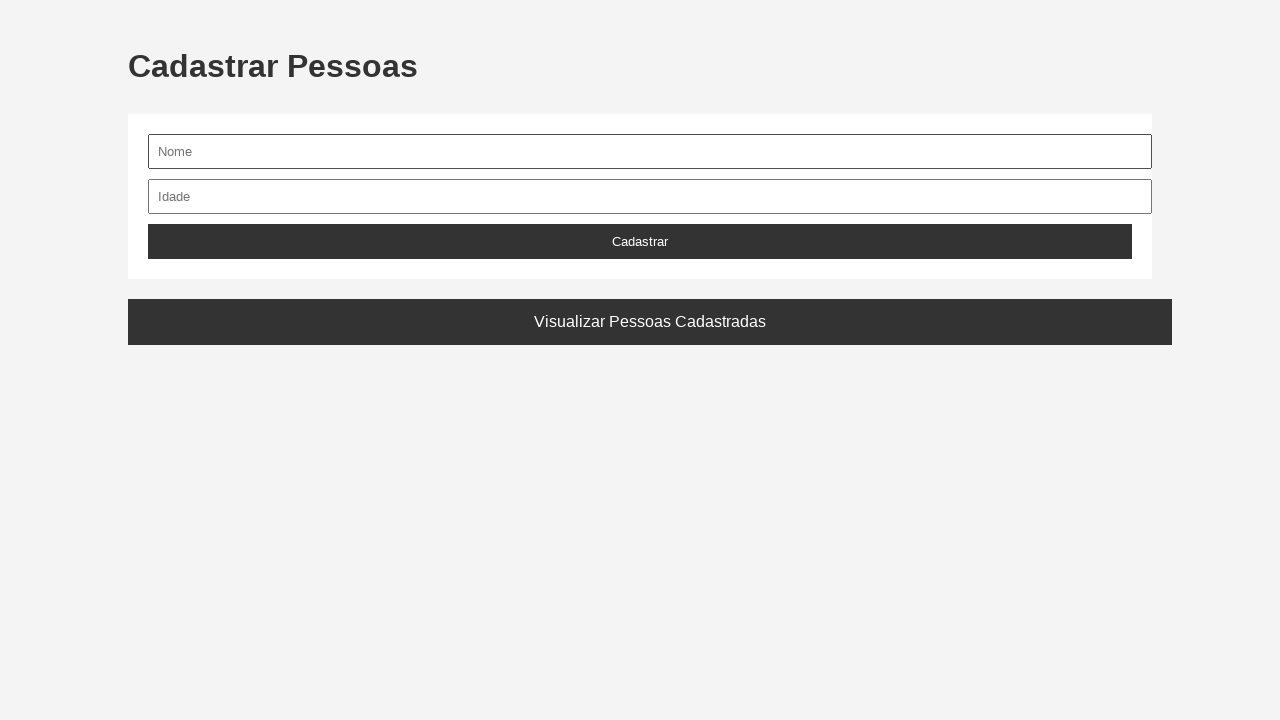

Waited for navigation to index.html
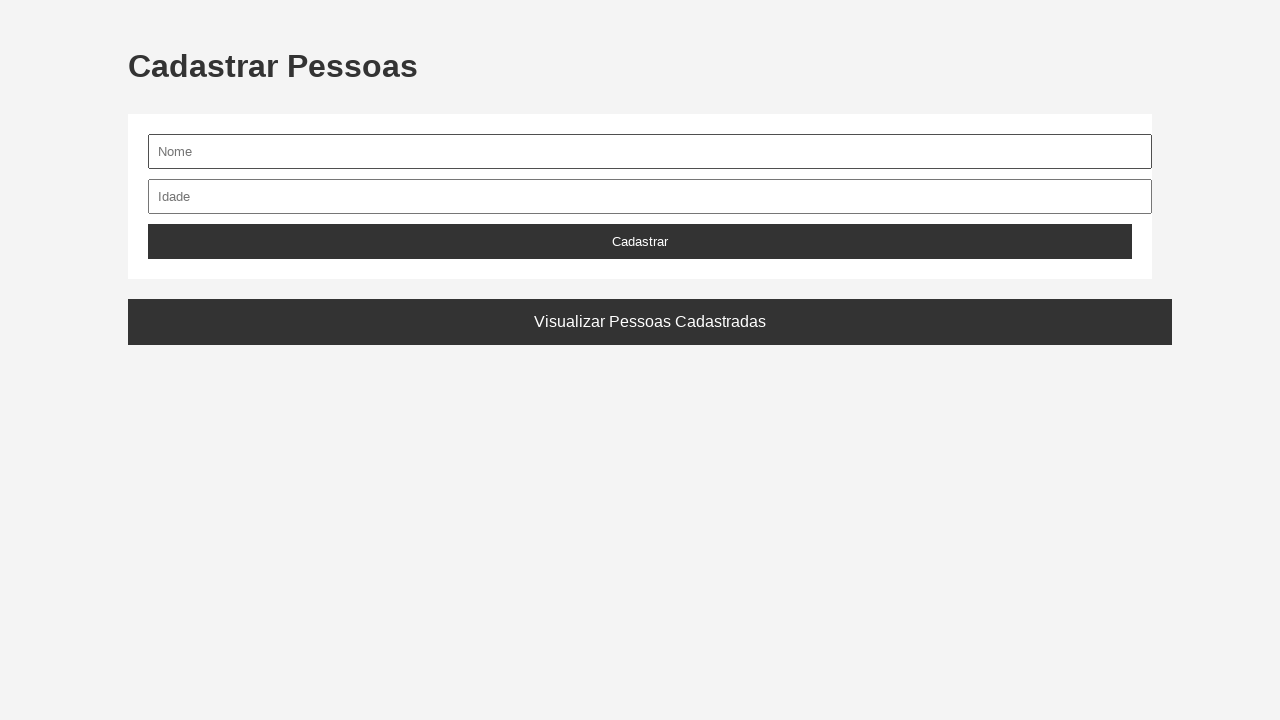

Verified URL contains 'index.html'
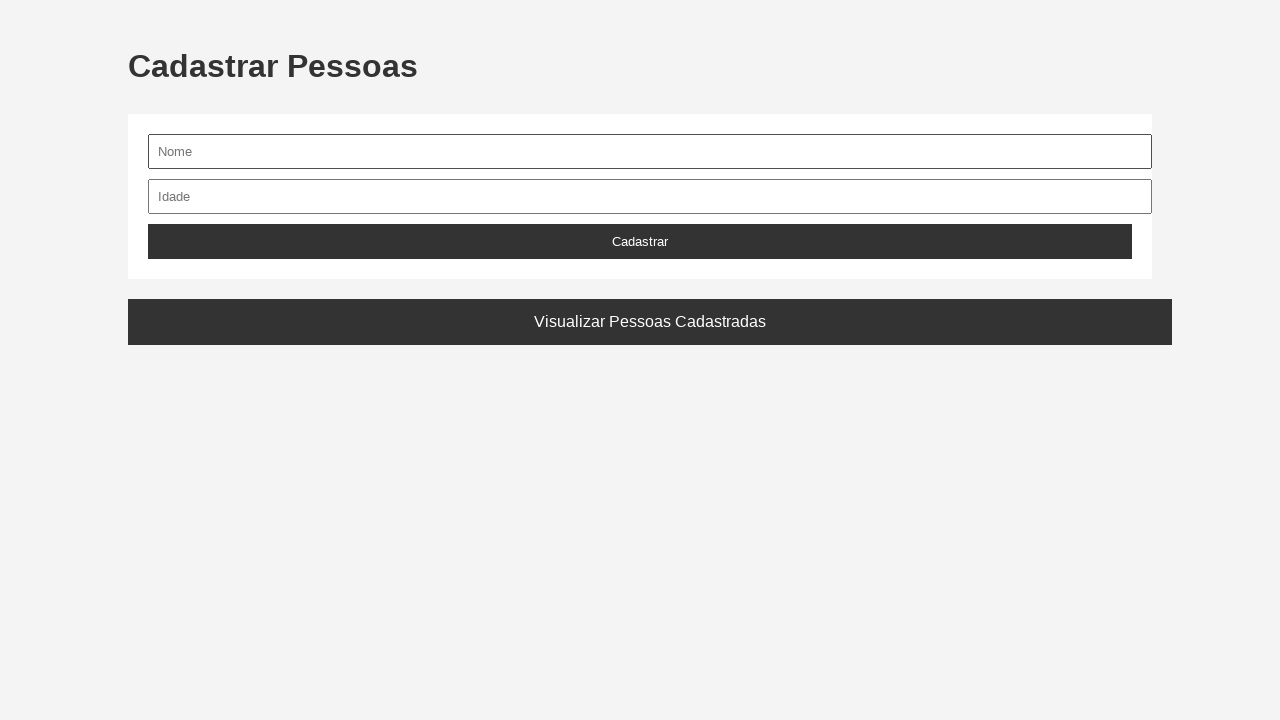

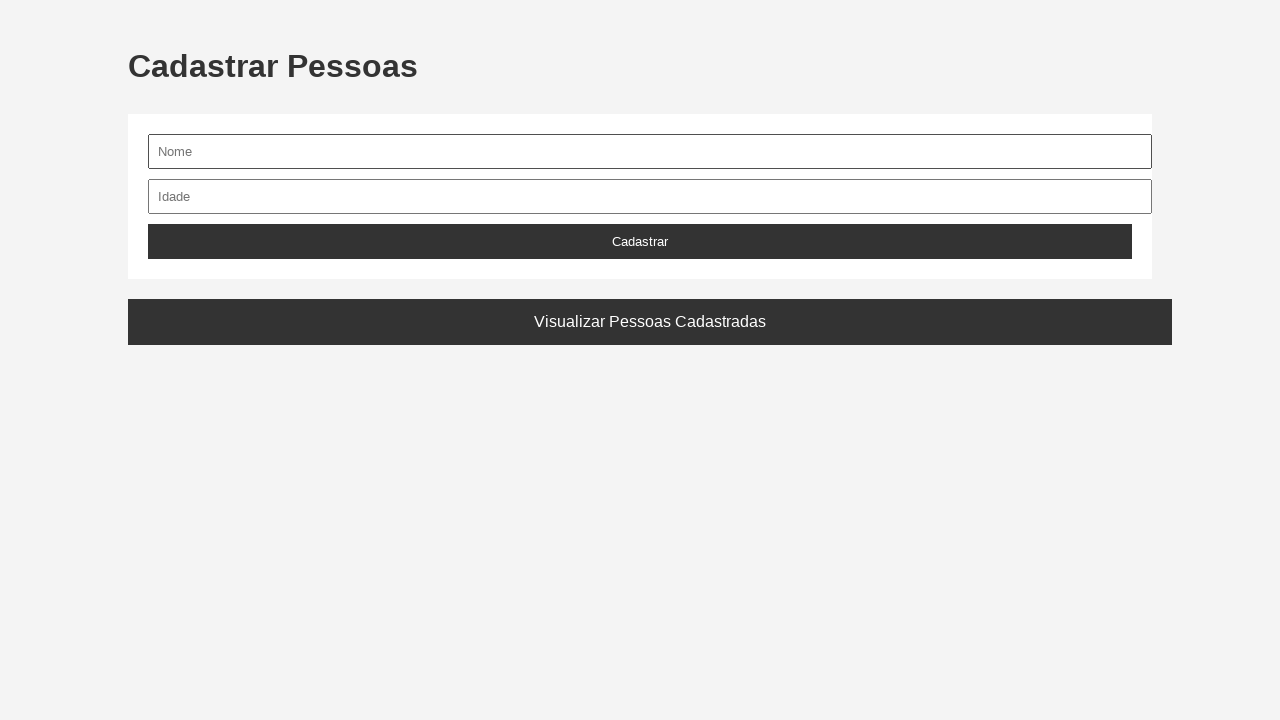